Navigates to a locators example page and verifies that a button's value attribute does NOT contain the text "This is button2"

Starting URL: https://kristinek.github.io/site/examples/locators

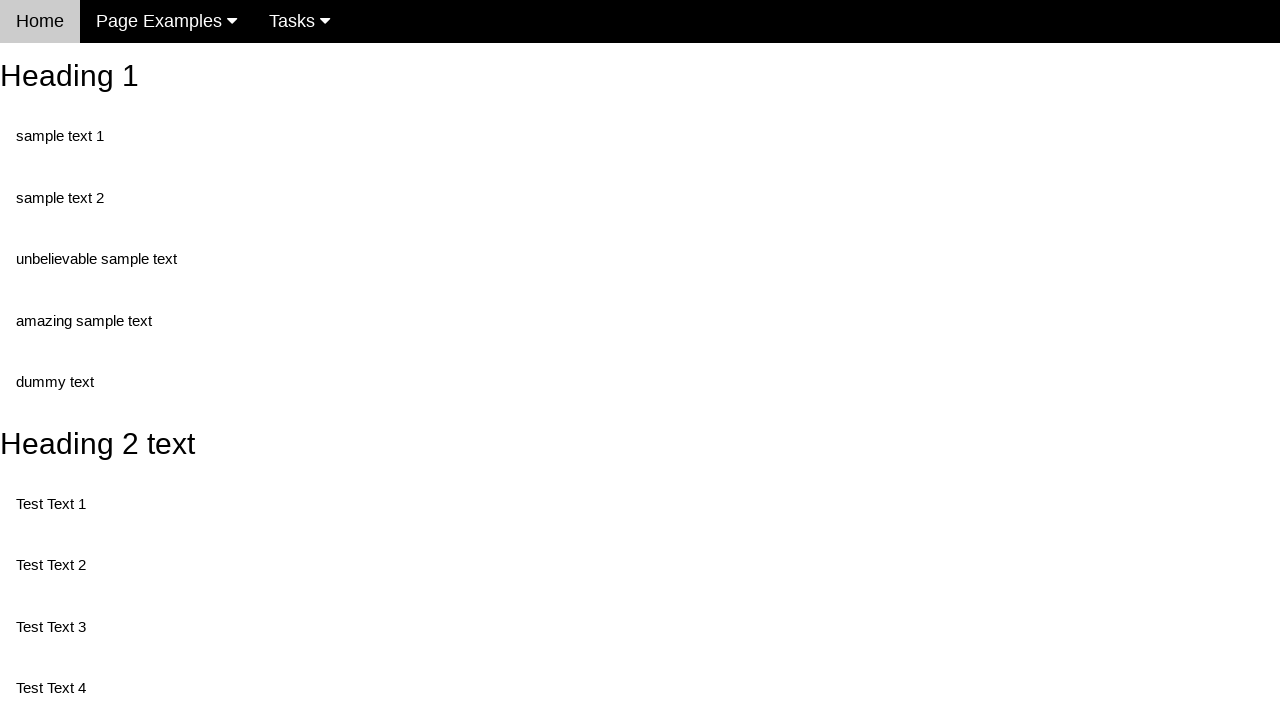

Navigated to locators example page
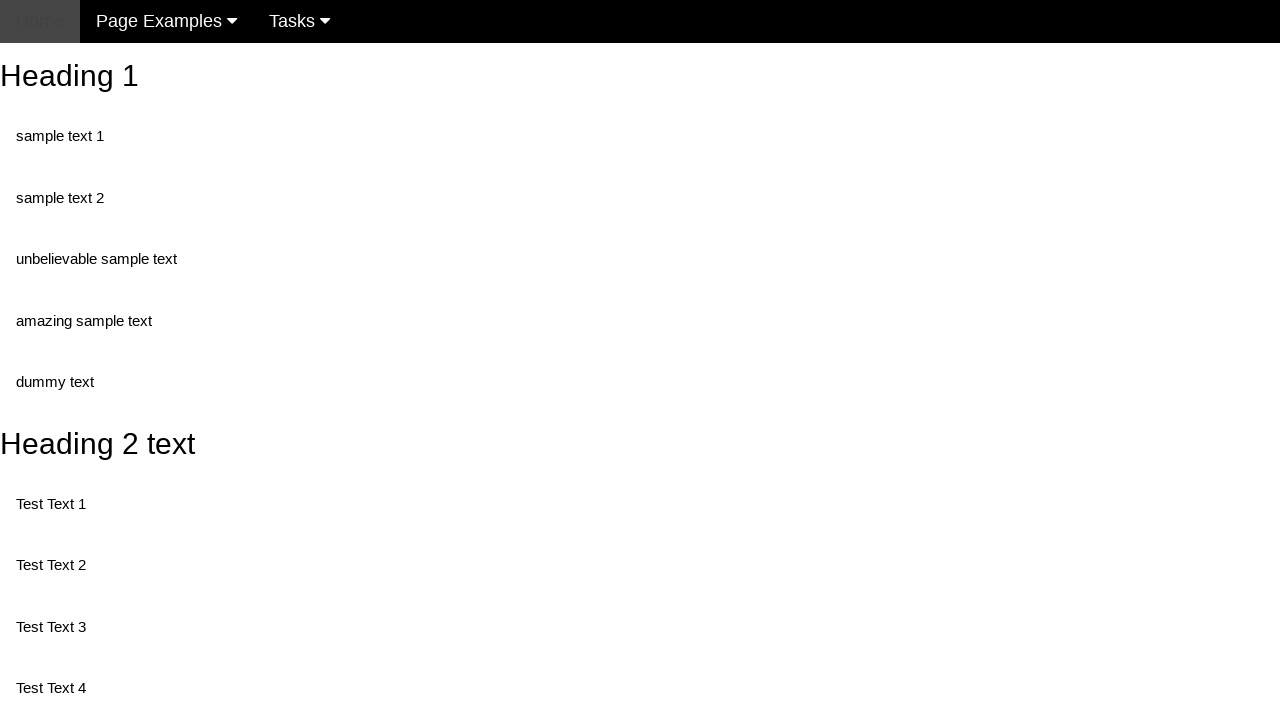

Located and waited for button with name 'randomButton1'
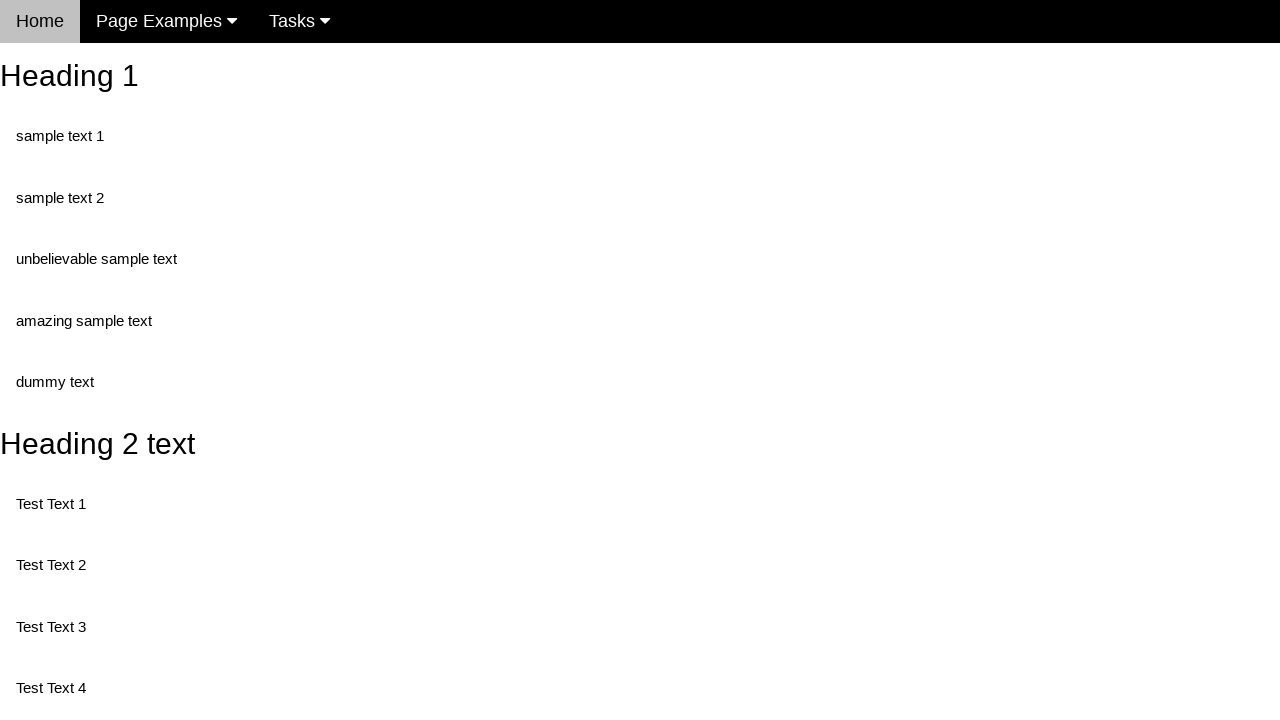

Retrieved button's value attribute: 'This is a button'
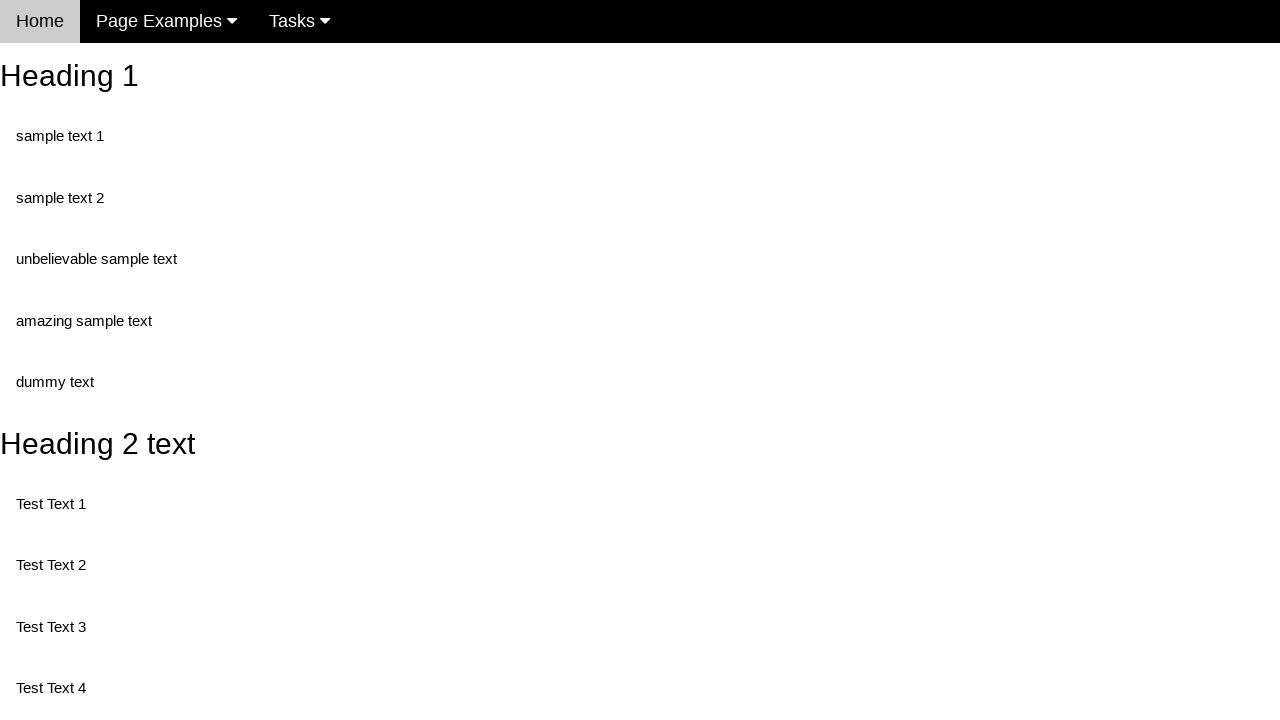

Verified that button's value attribute does NOT contain 'This is button2'
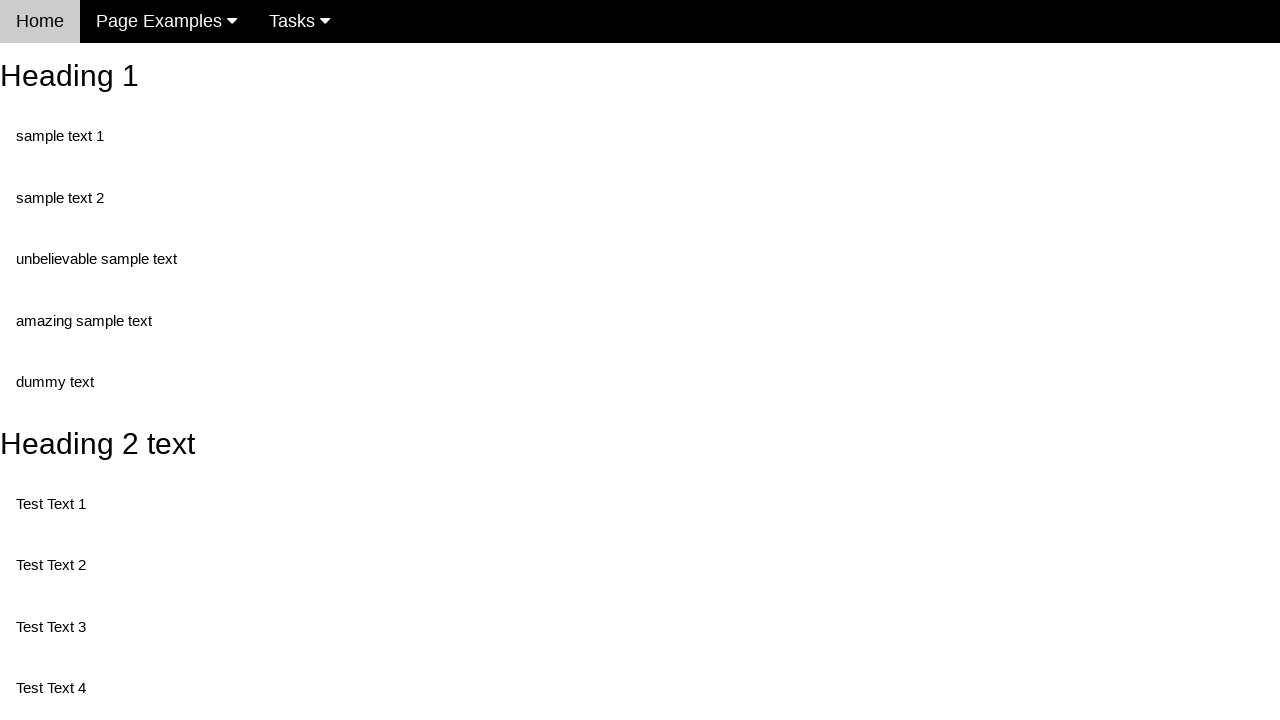

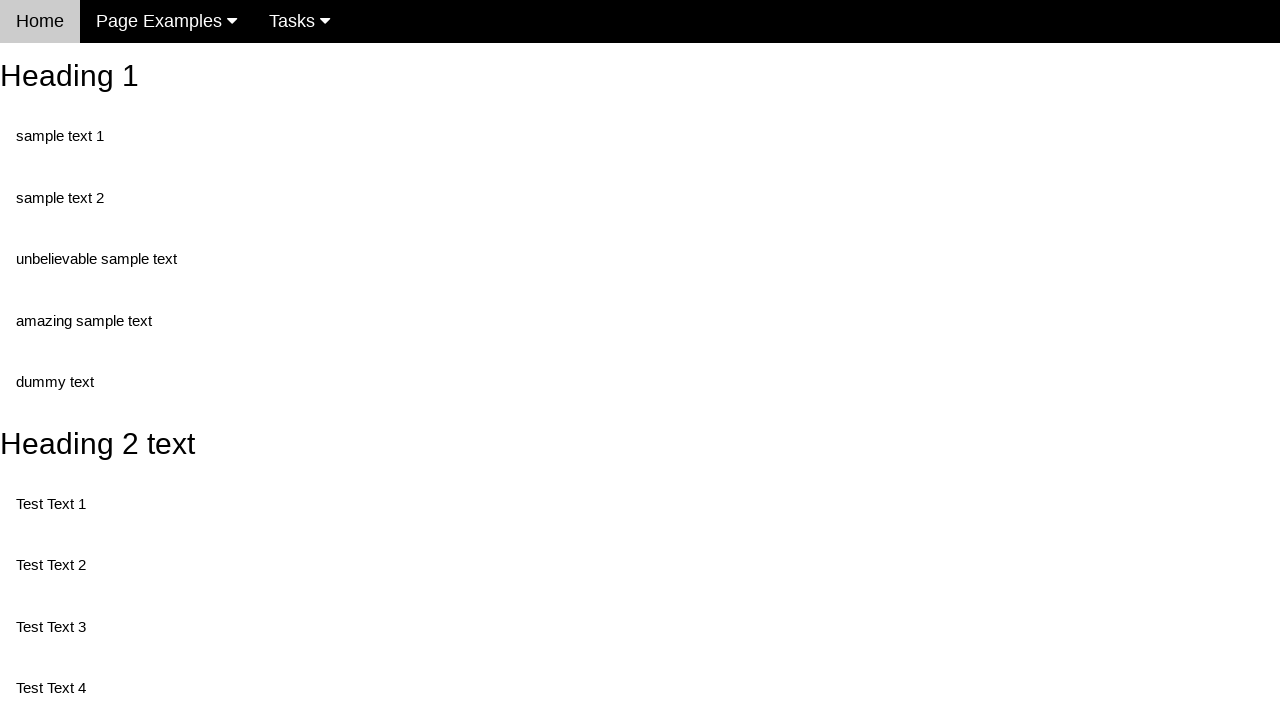